Tests radio button functionality by verifying a radio button is visible and enabled, checking it, and verifying its checked state.

Starting URL: https://testautomationpractice.blogspot.com/

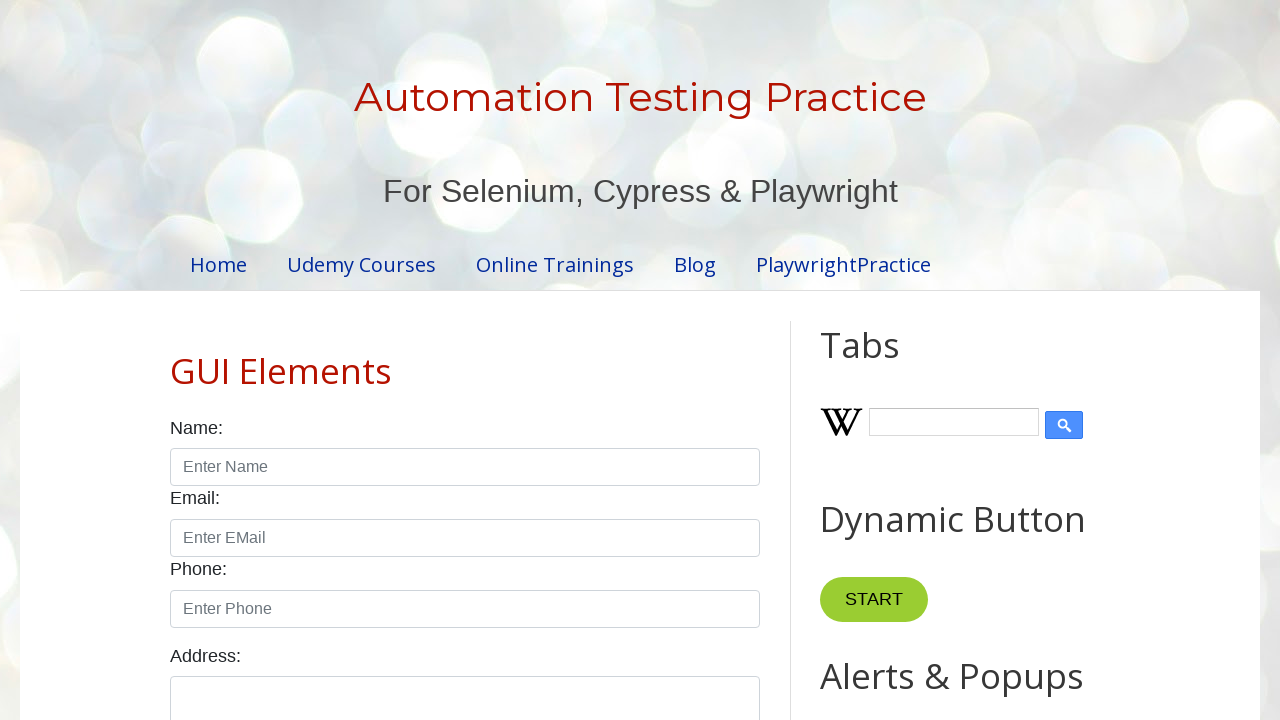

Located male radio button element
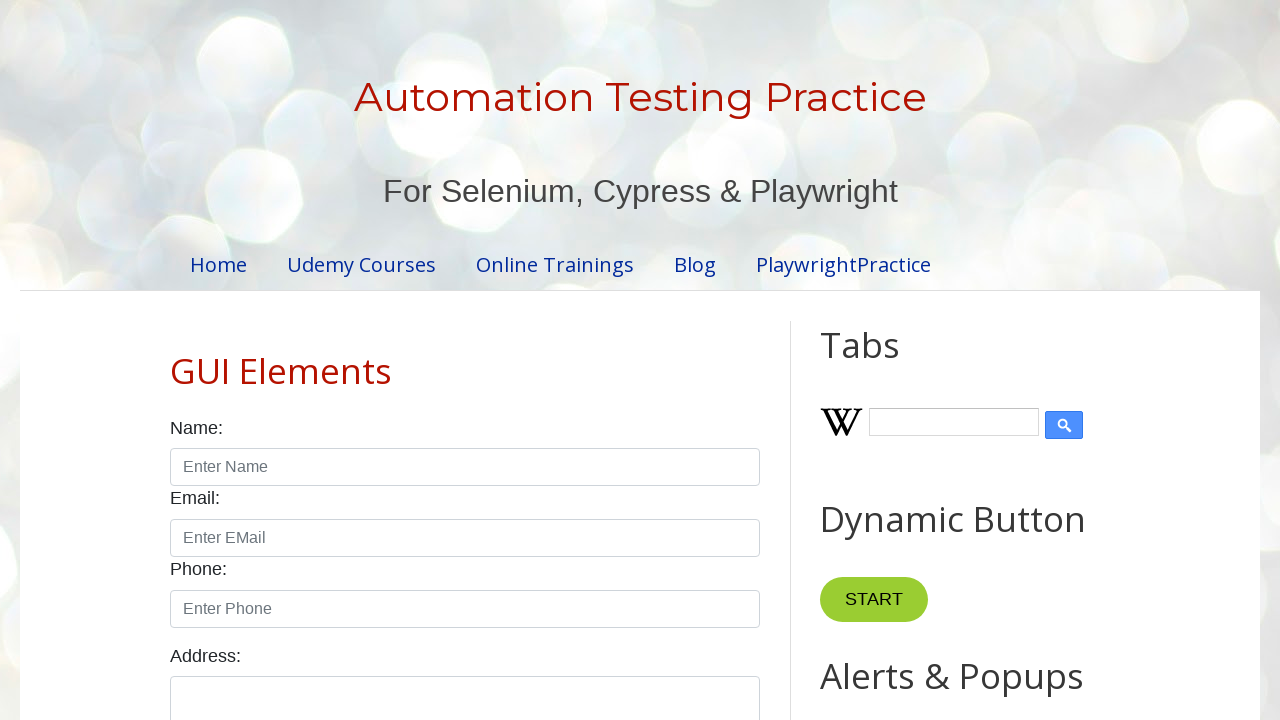

Male radio button is now visible
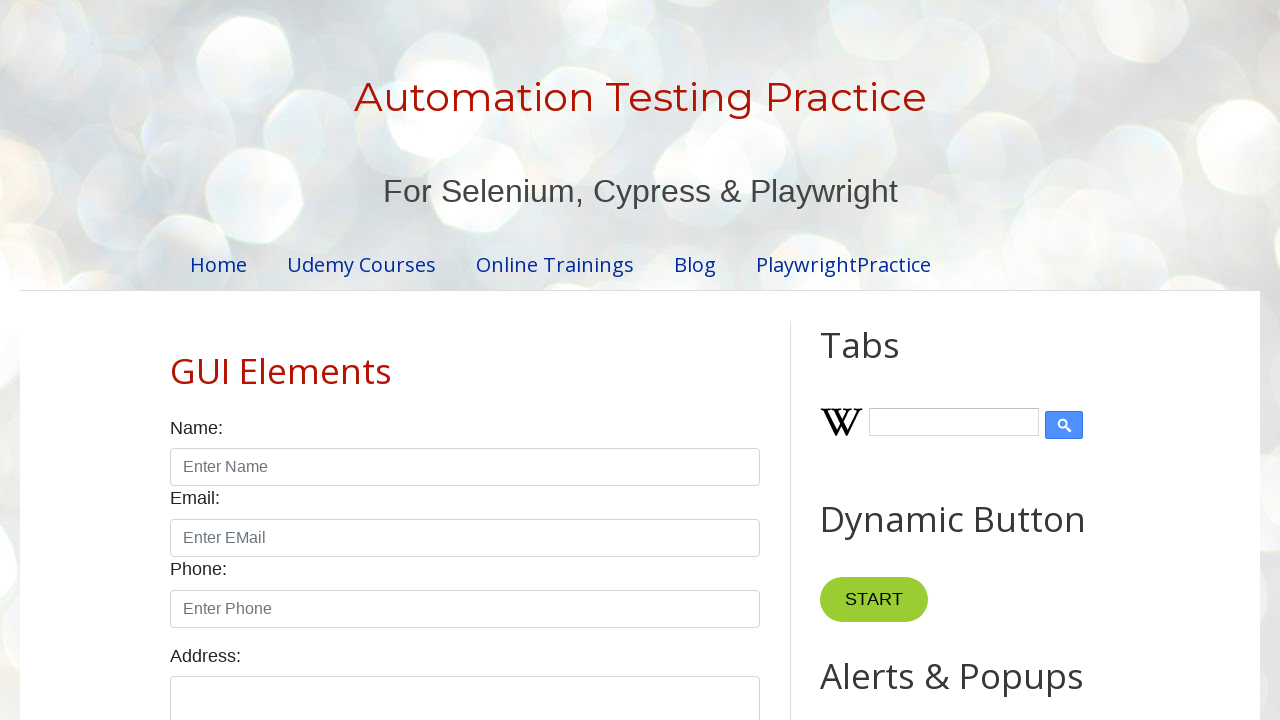

Verified male radio button is enabled
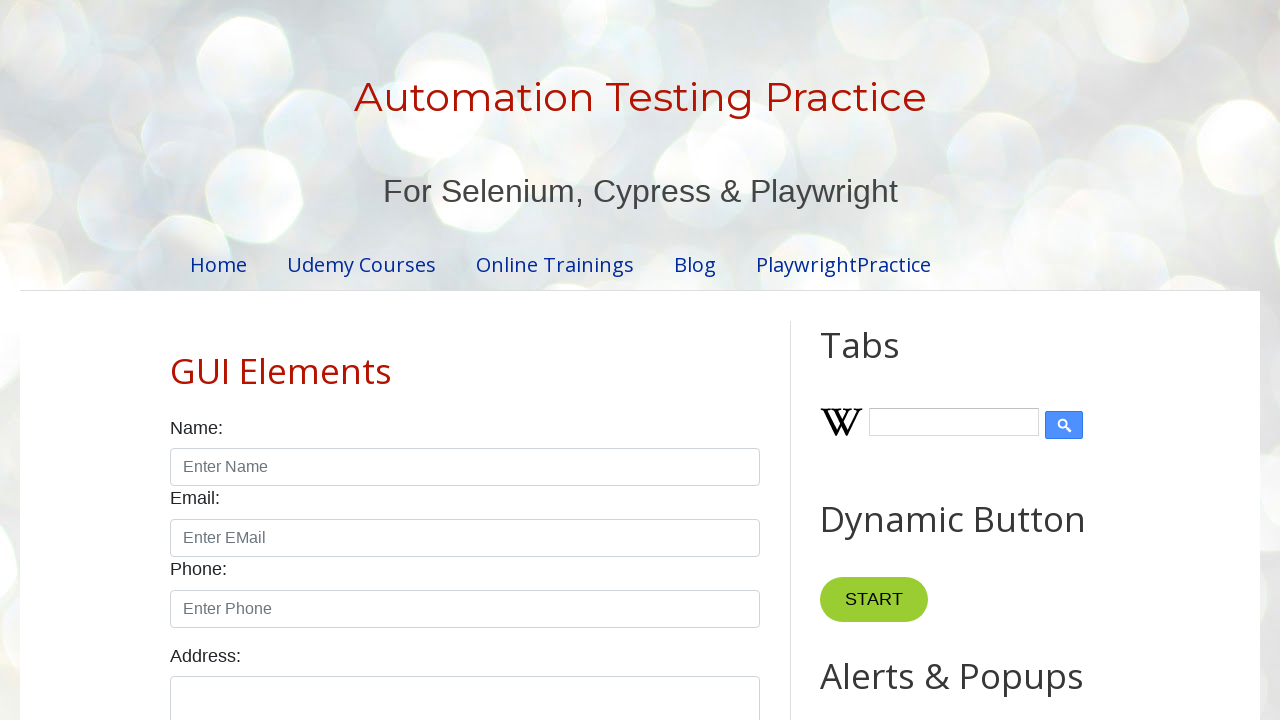

Verified male radio button is not initially checked
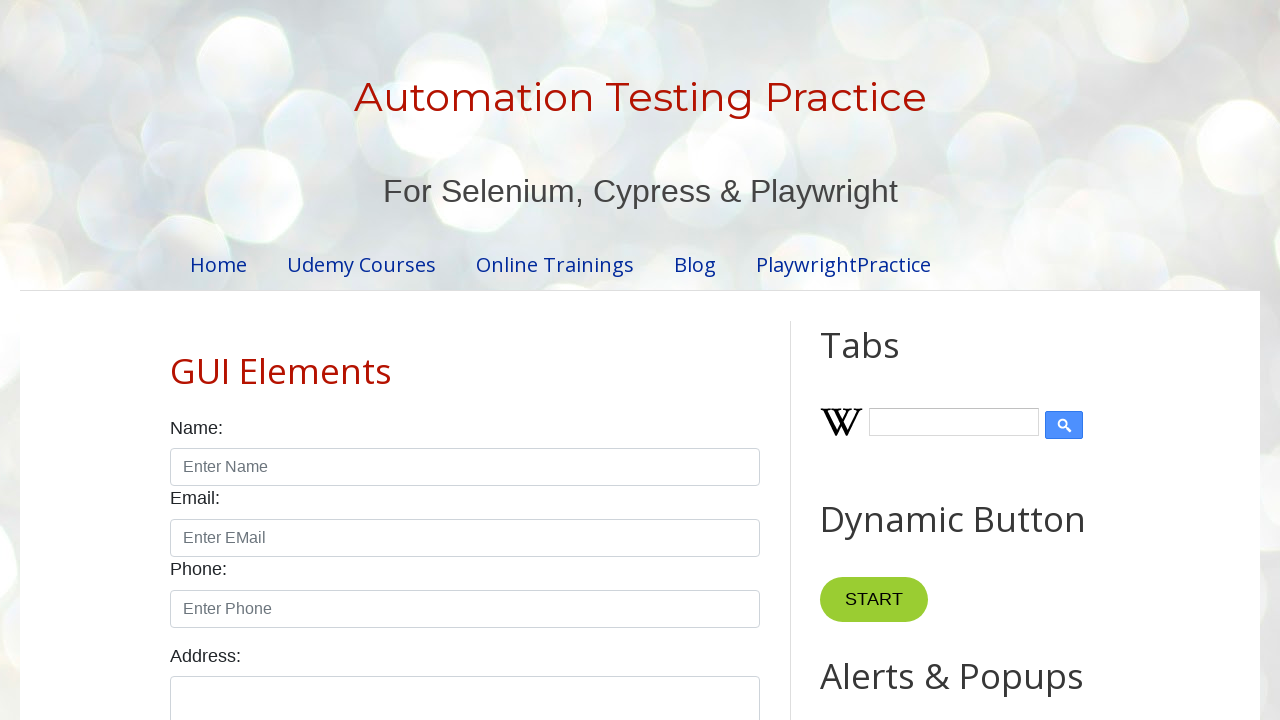

Checked the male radio button at (176, 360) on #male
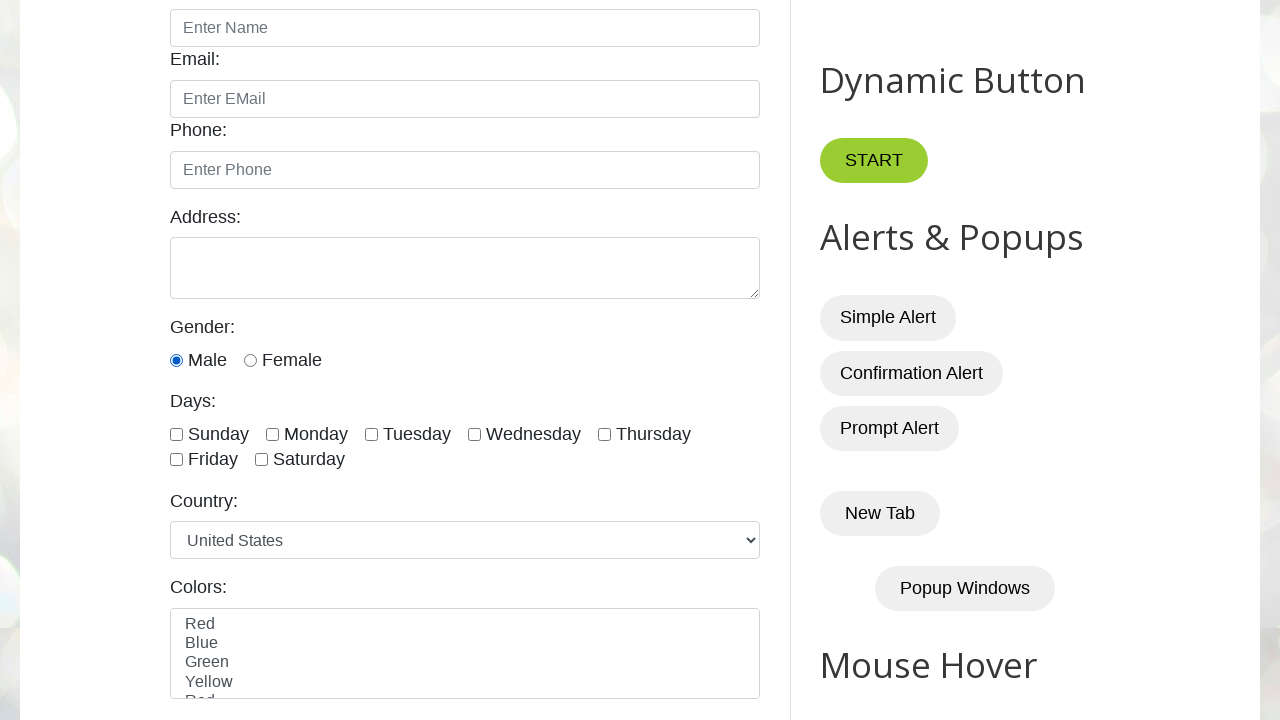

Verified male radio button is now checked
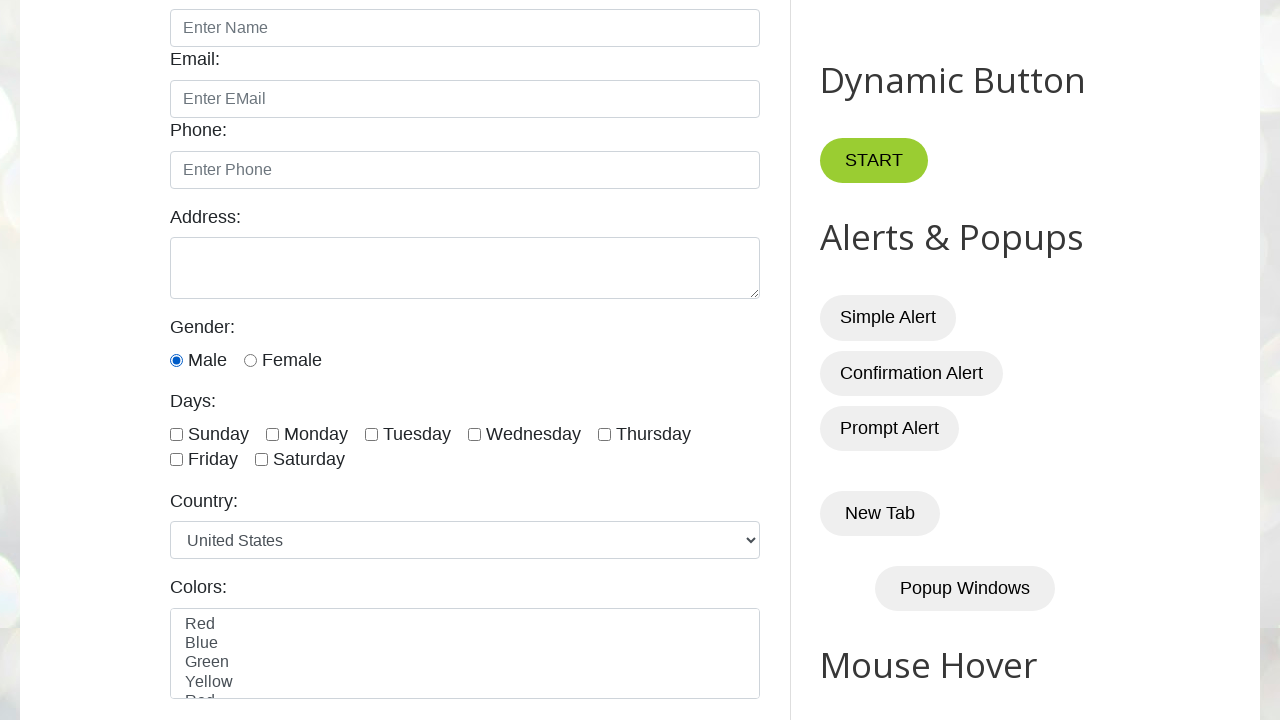

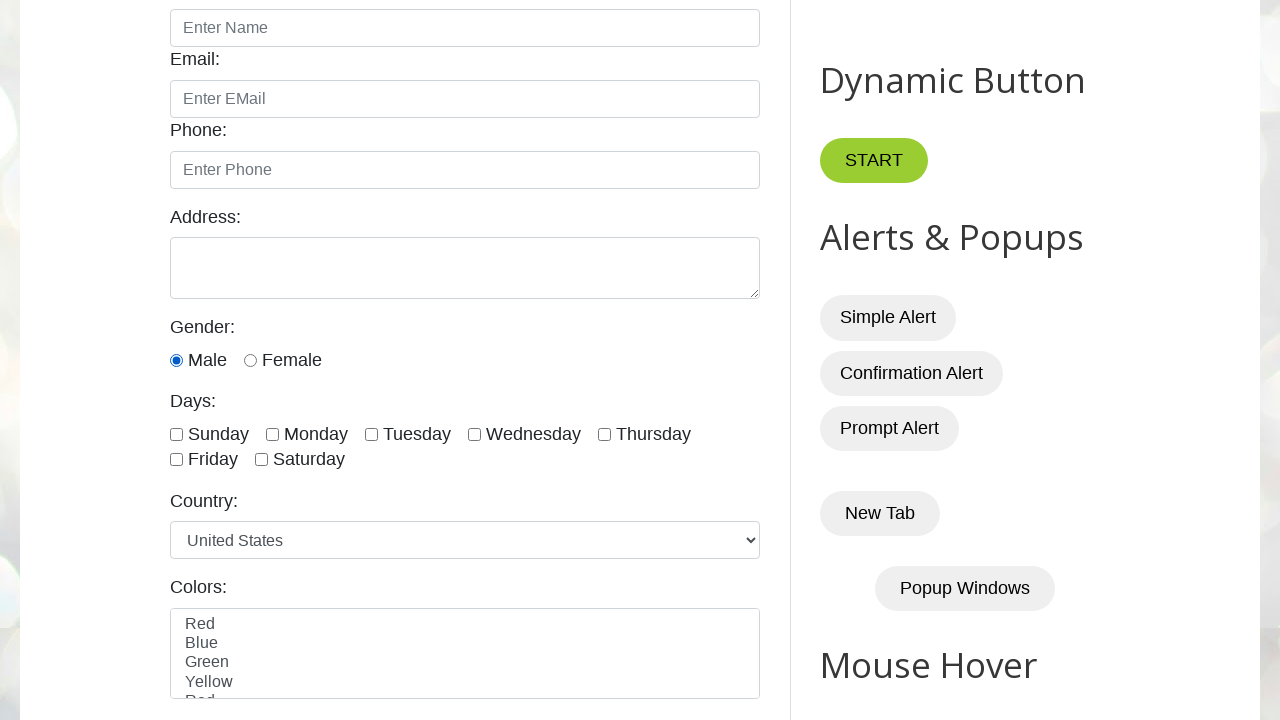